Tests that clicking Clear completed removes completed items from the list

Starting URL: https://demo.playwright.dev/todomvc

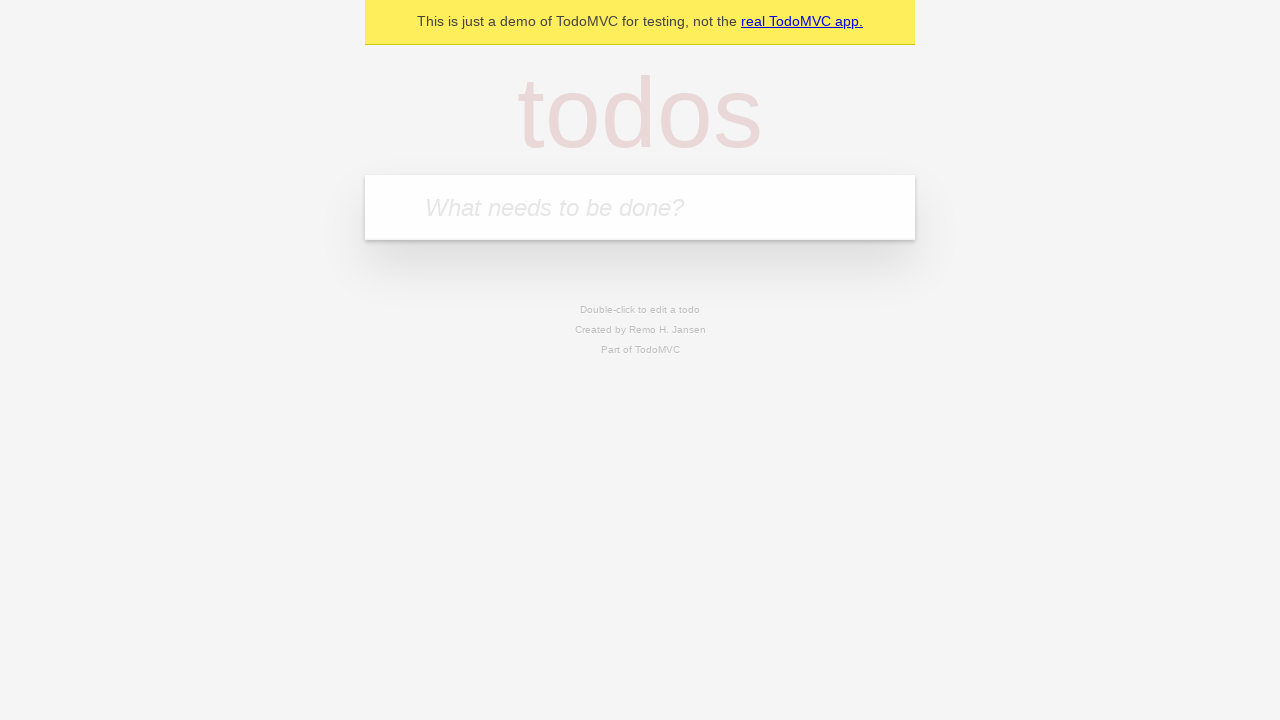

Filled todo input with 'buy some cheese' on internal:attr=[placeholder="What needs to be done?"i]
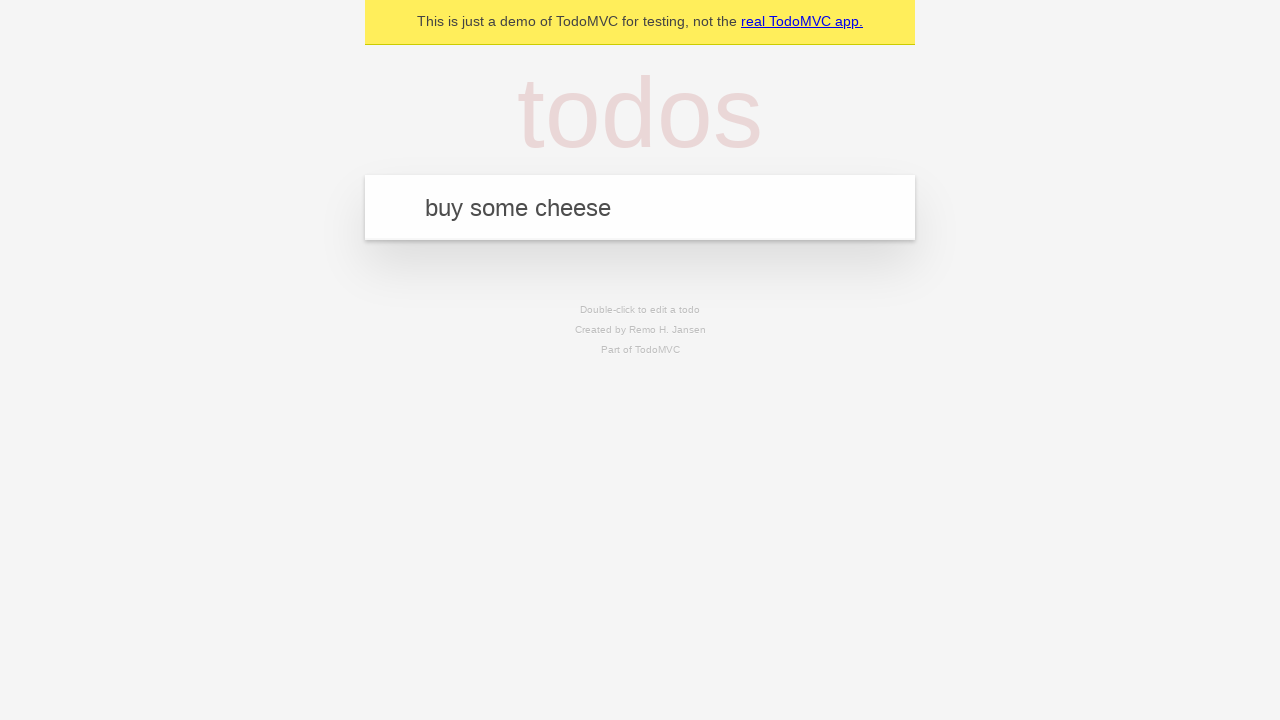

Pressed Enter to add todo 'buy some cheese' on internal:attr=[placeholder="What needs to be done?"i]
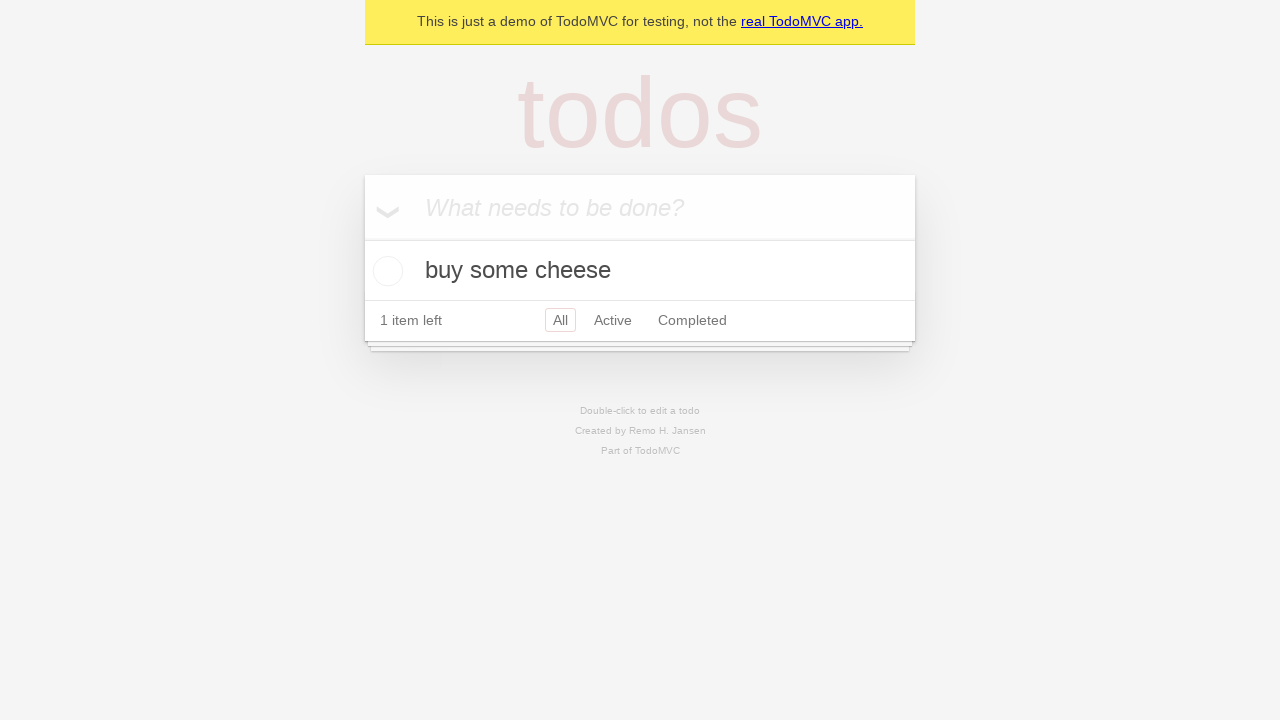

Filled todo input with 'feed the cat' on internal:attr=[placeholder="What needs to be done?"i]
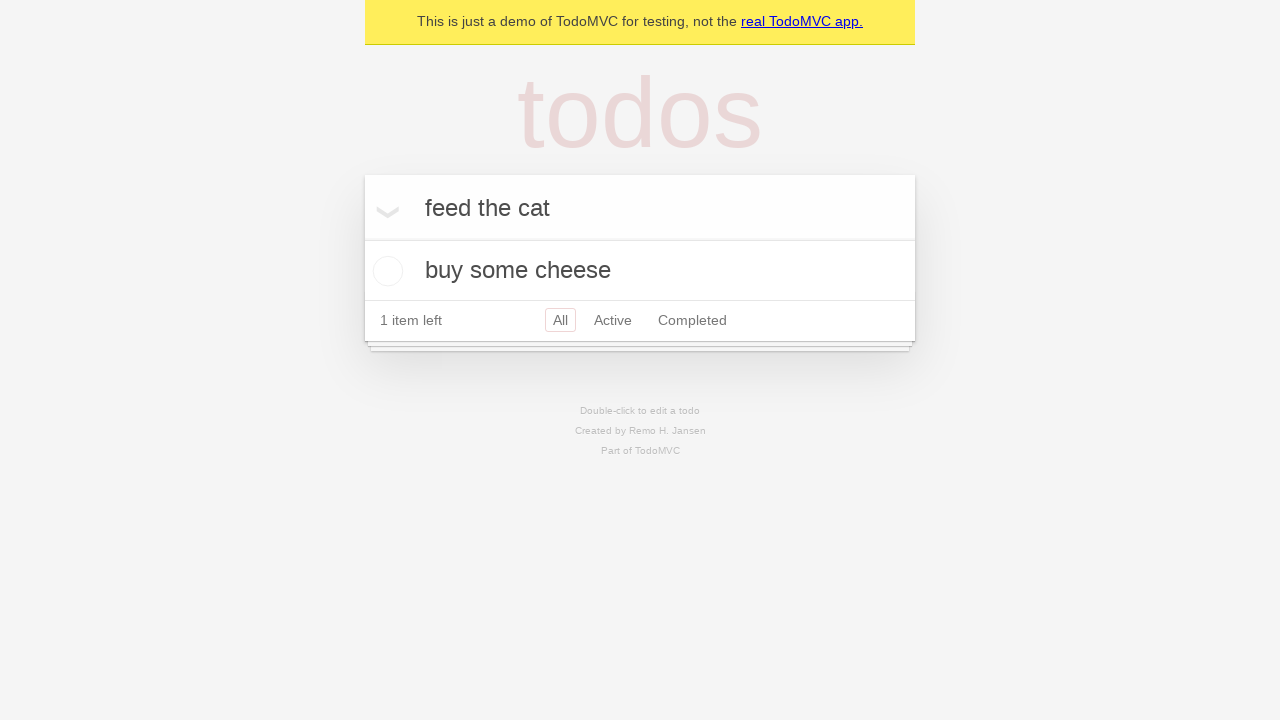

Pressed Enter to add todo 'feed the cat' on internal:attr=[placeholder="What needs to be done?"i]
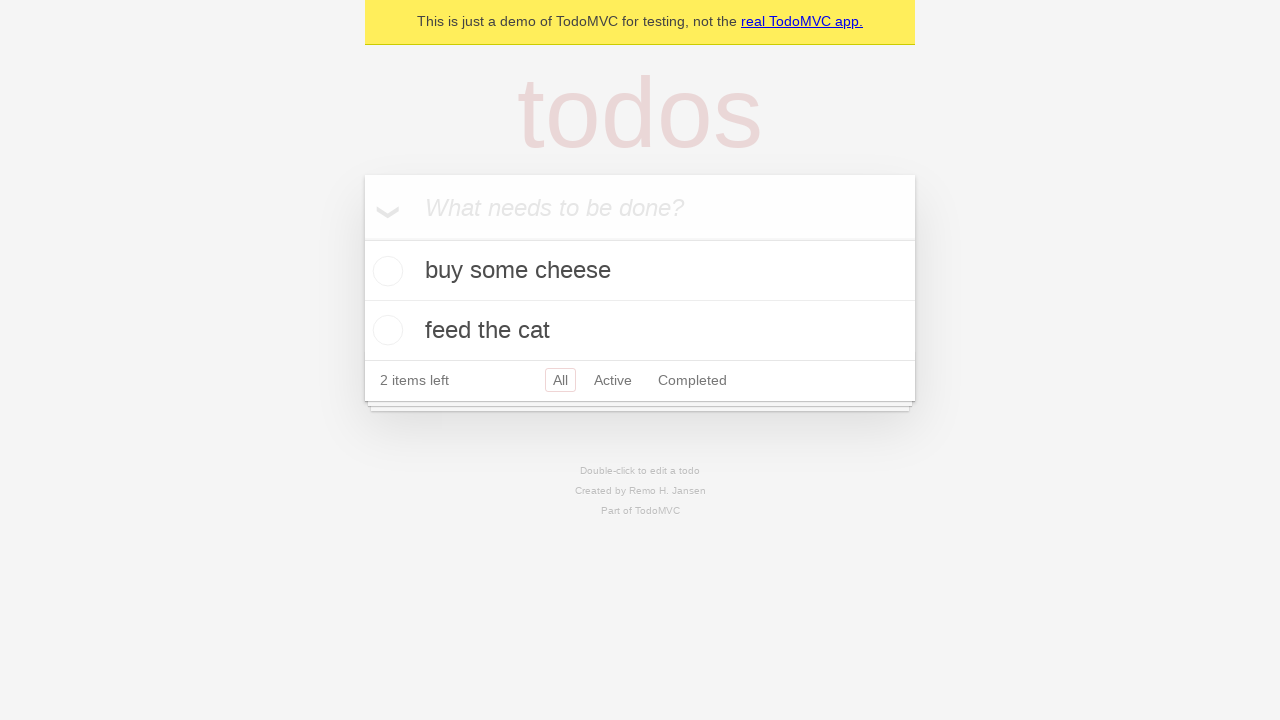

Filled todo input with 'book a doctors appointment' on internal:attr=[placeholder="What needs to be done?"i]
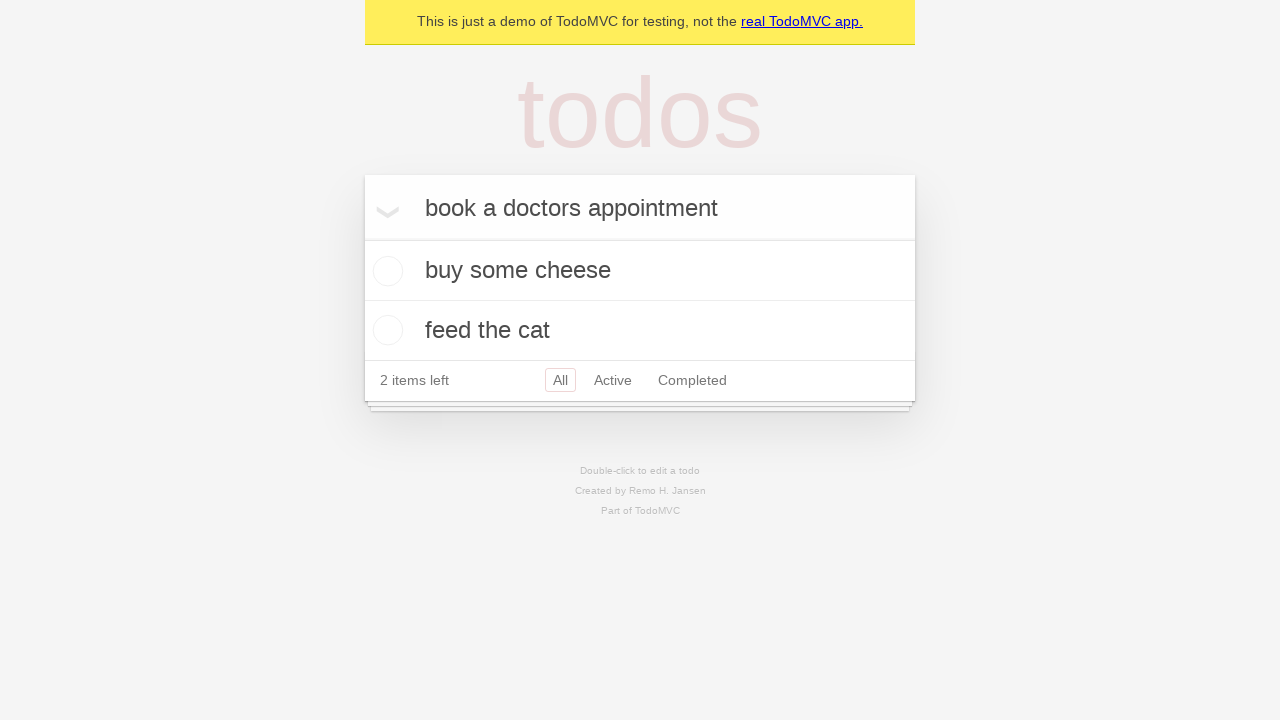

Pressed Enter to add todo 'book a doctors appointment' on internal:attr=[placeholder="What needs to be done?"i]
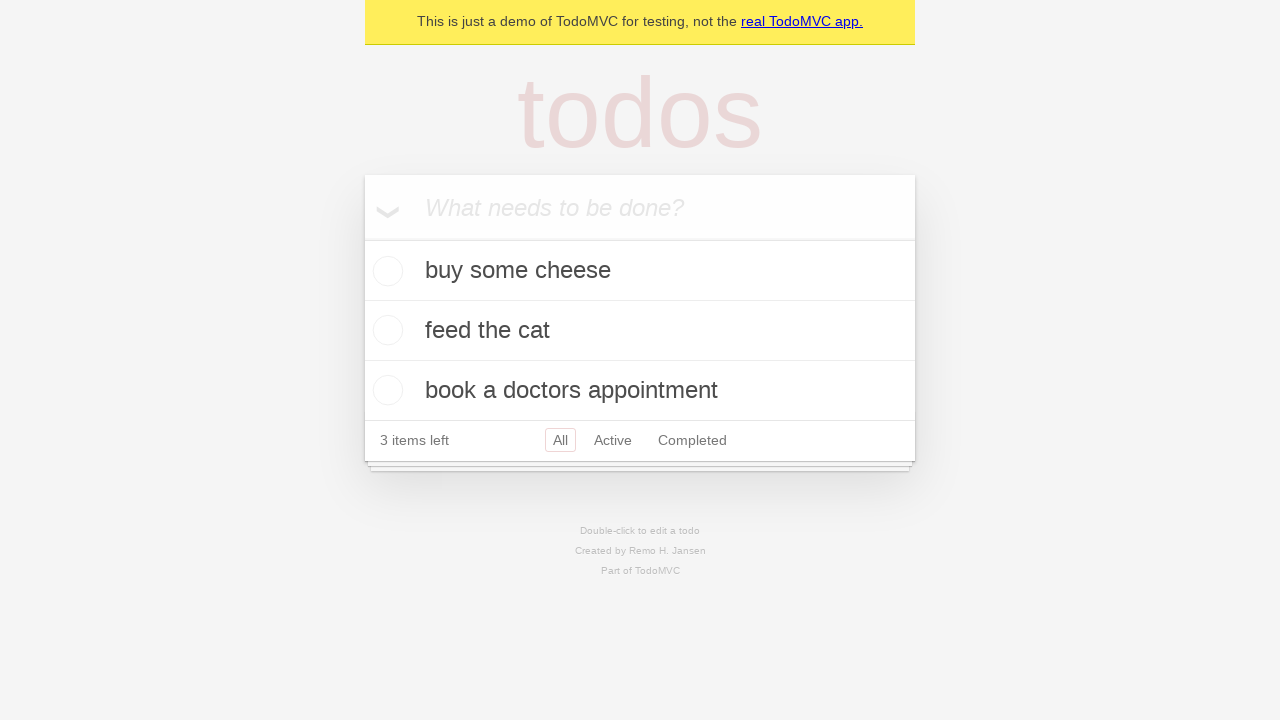

Waited for all three todo items to load
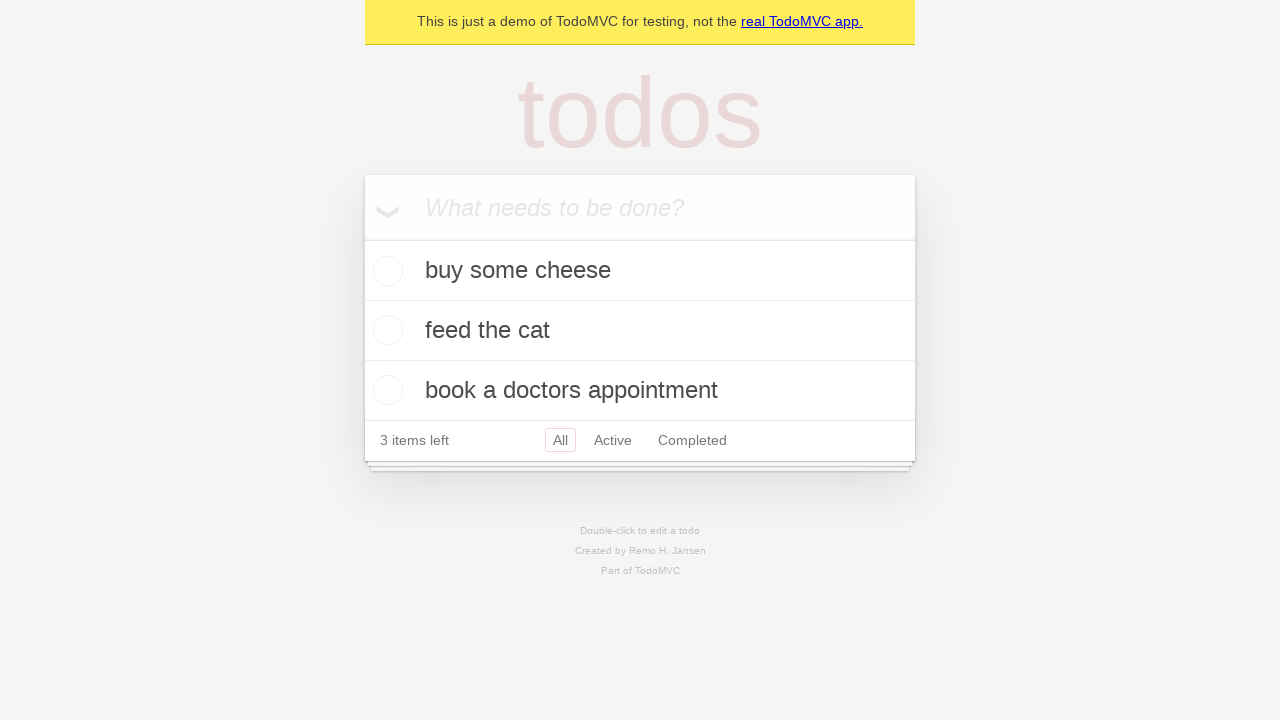

Located all todo items
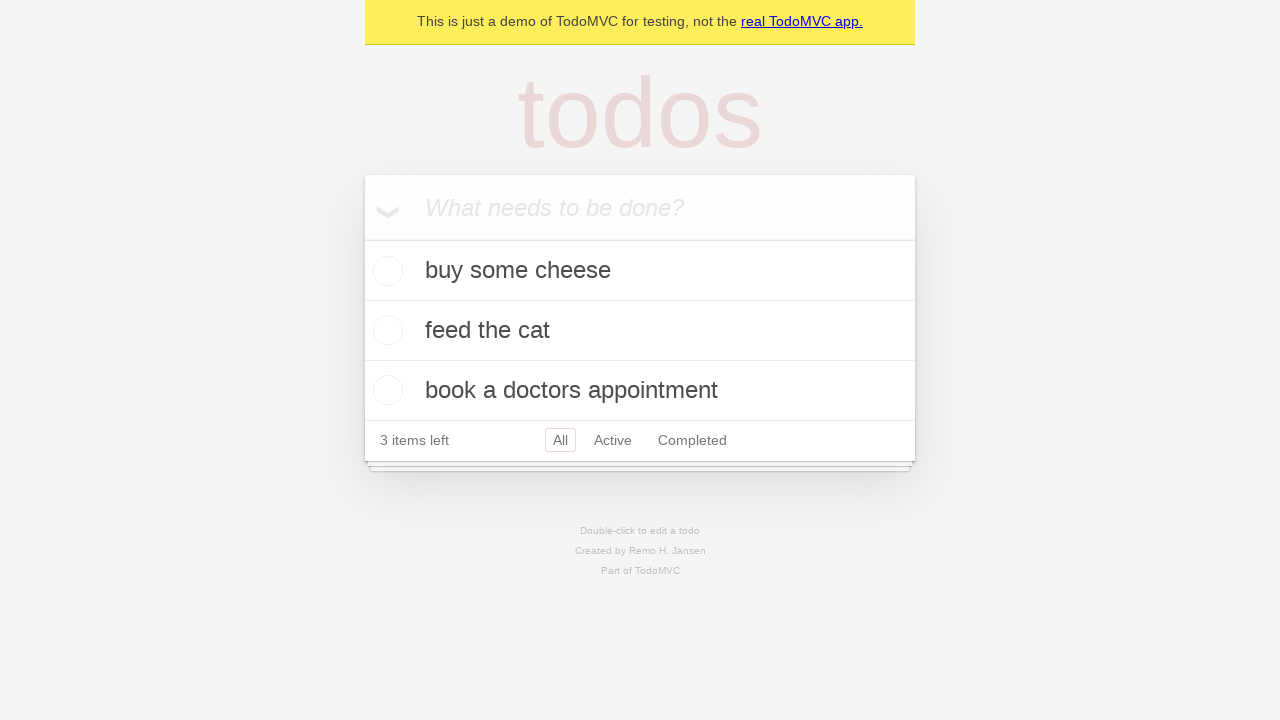

Marked second todo item as completed at (385, 330) on internal:testid=[data-testid="todo-item"s] >> nth=1 >> internal:role=checkbox
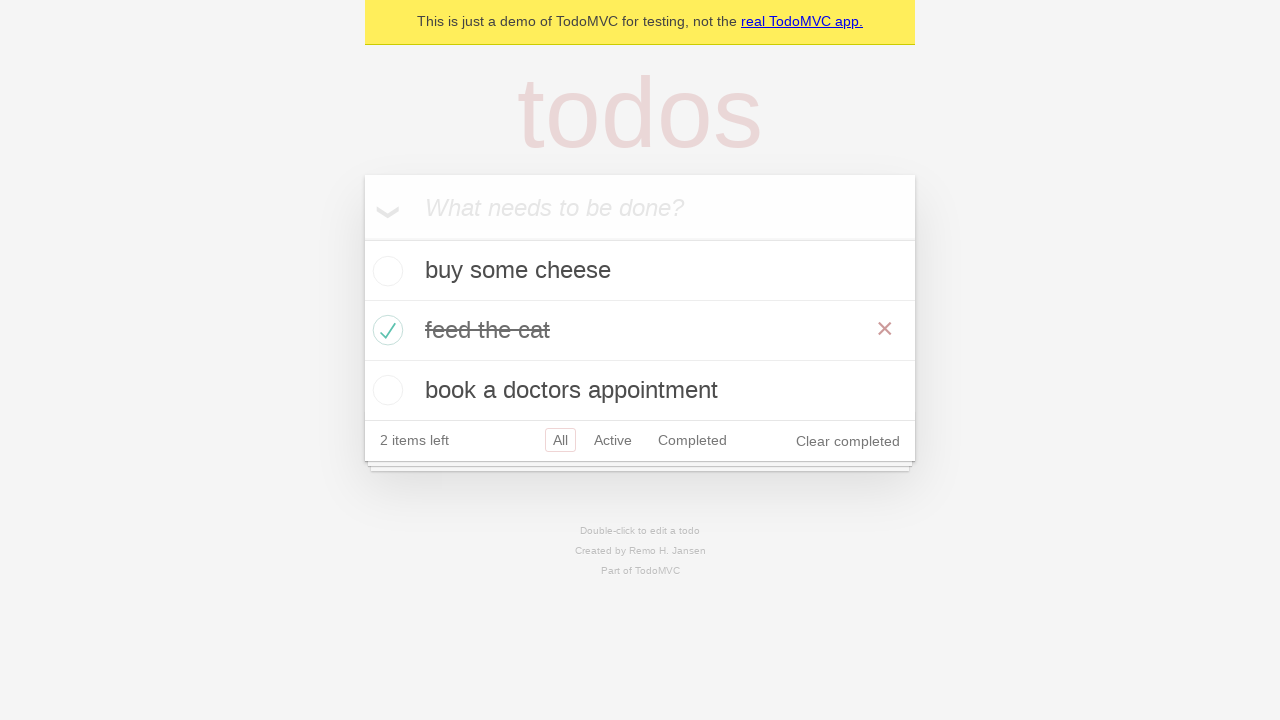

Clicked 'Clear completed' button at (848, 441) on internal:role=button[name="Clear completed"i]
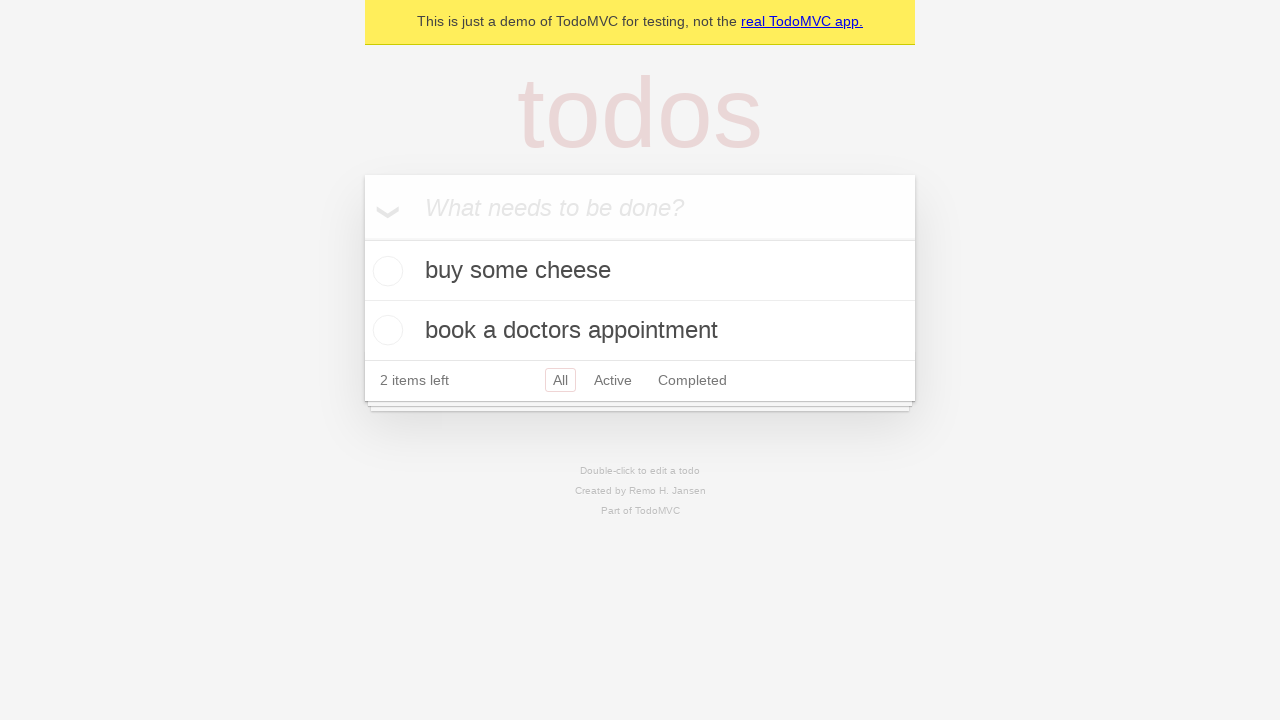

Verified completed todo was removed, 2 items remaining
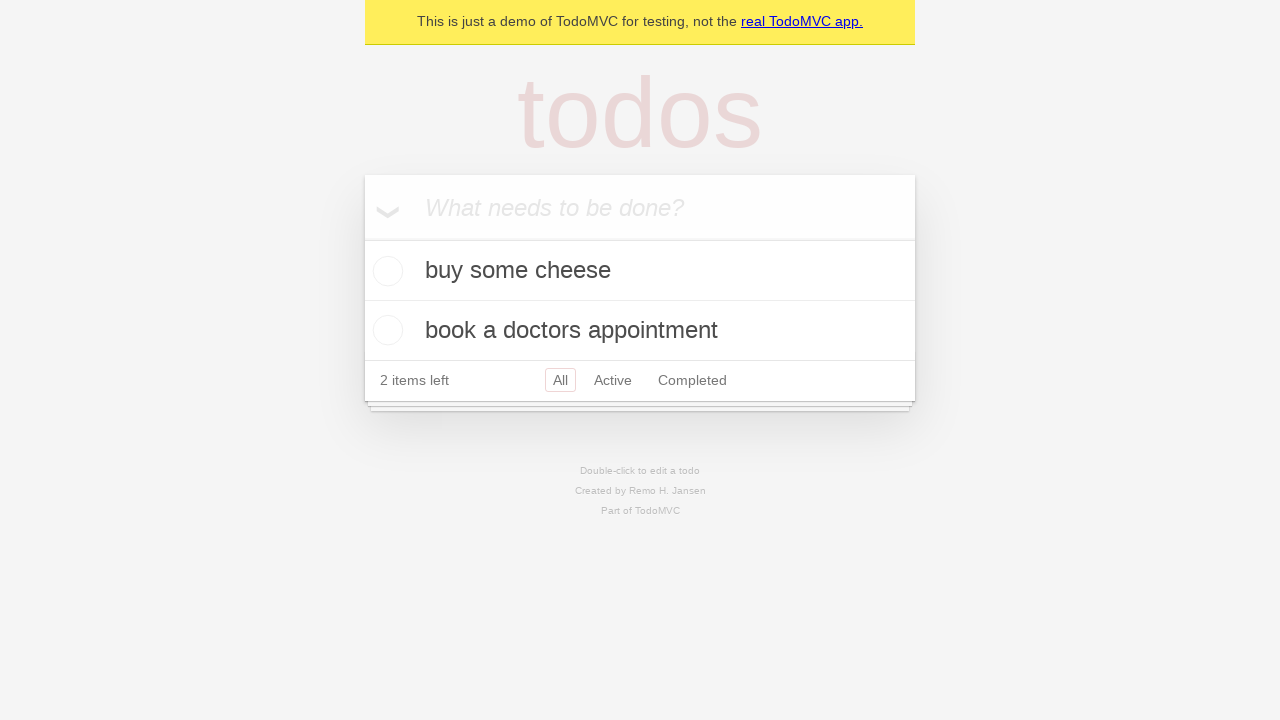

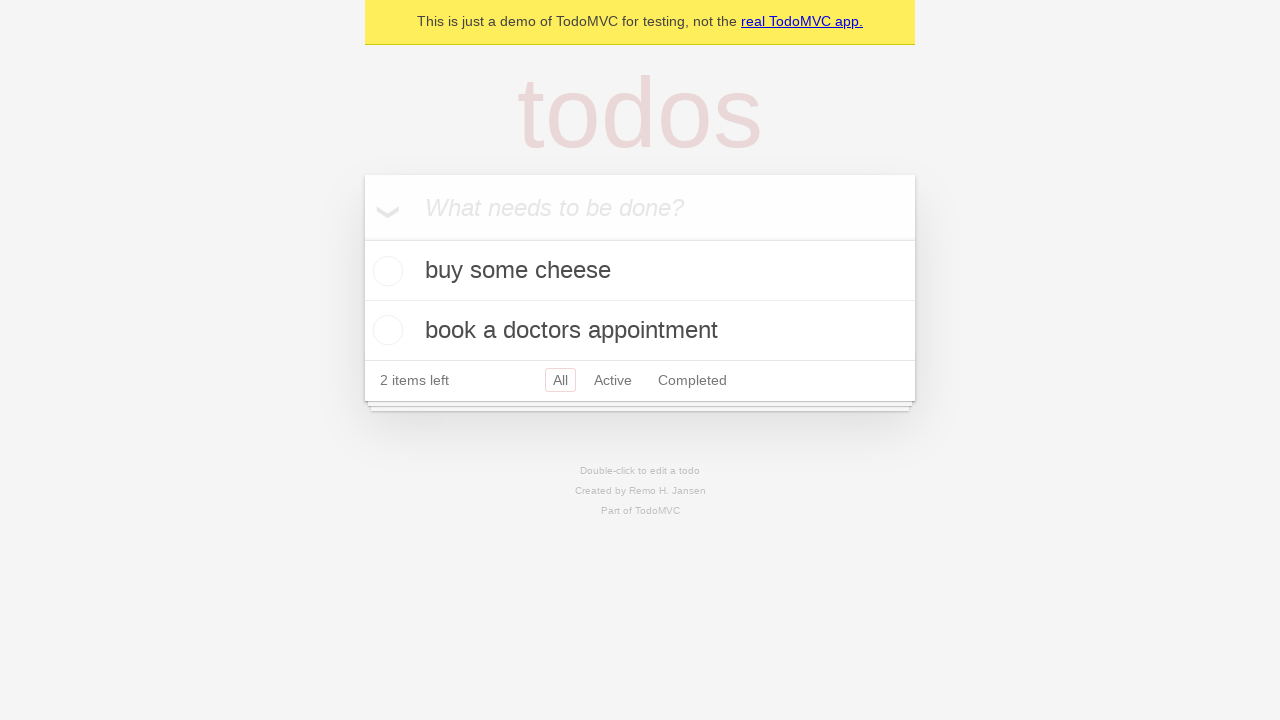